Tests nested iframe navigation by clicking on the Nested Frames link, switching through nested frames (frame-top then frame-middle), and verifying the content inside the innermost frame.

Starting URL: https://the-internet.herokuapp.com/

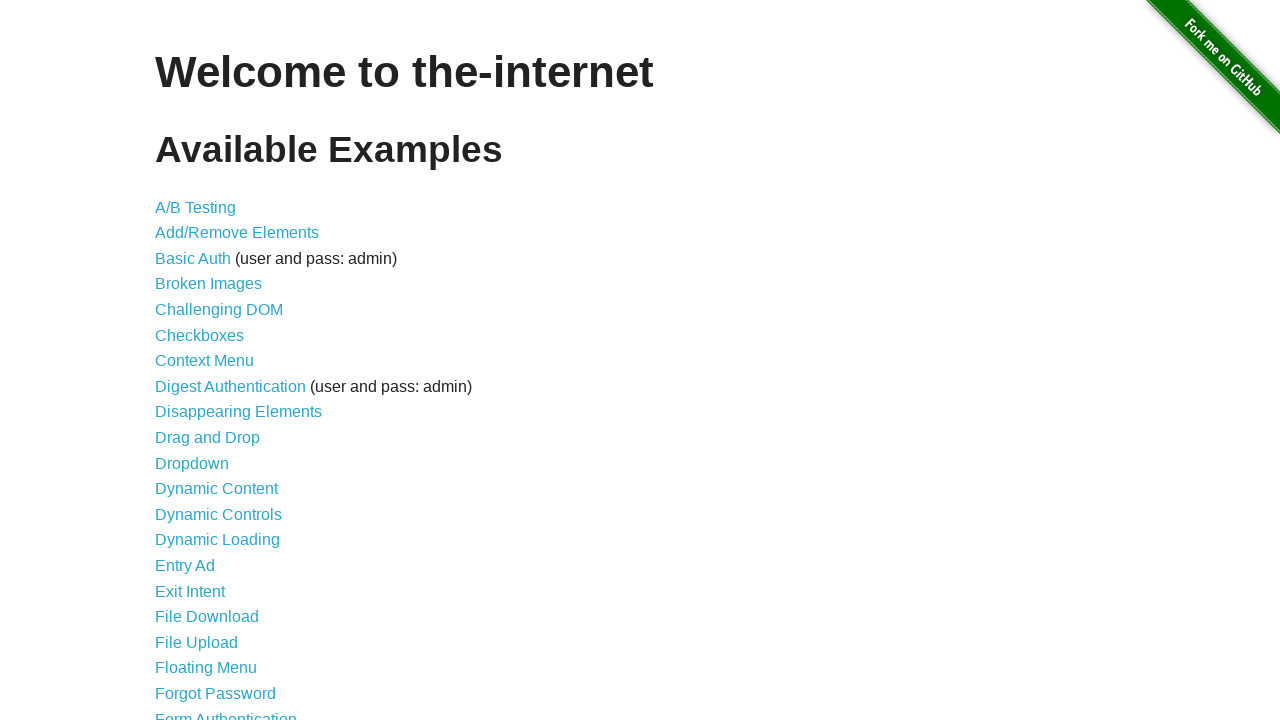

Clicked on the Nested Frames link at (210, 395) on xpath=//a[contains(text(),'Nested Frames')]
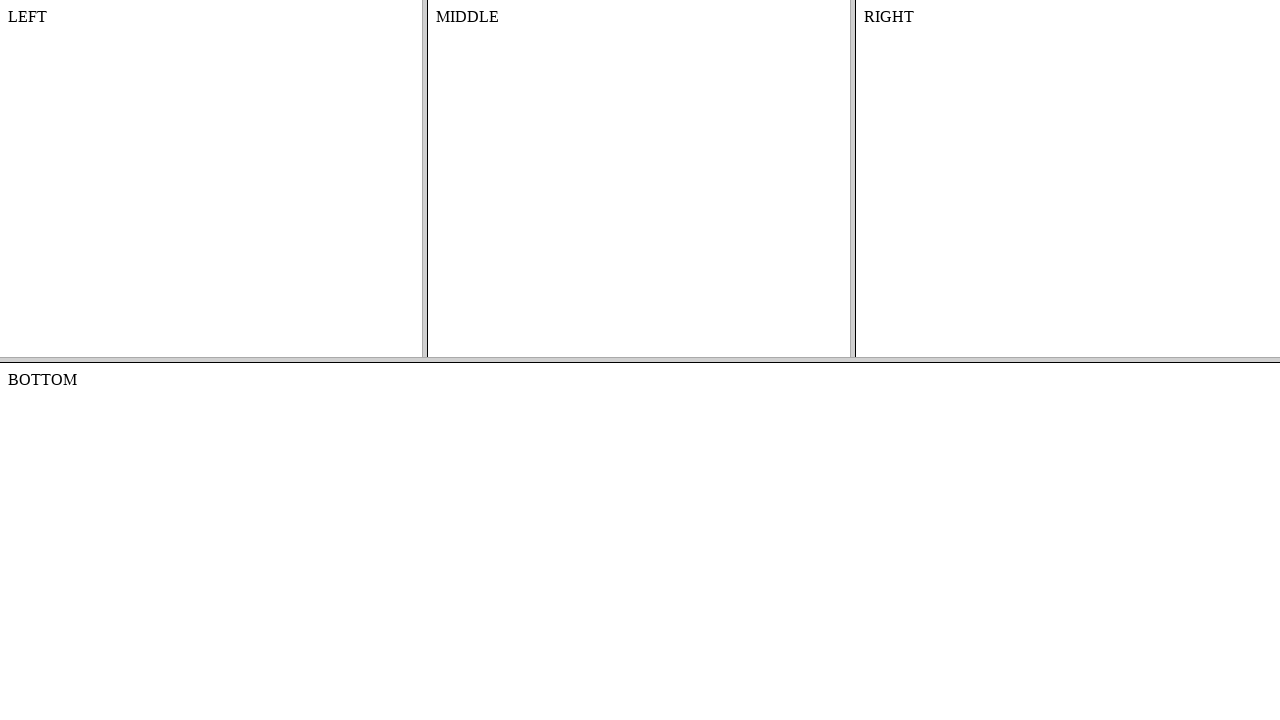

Located the top frame (frame-top)
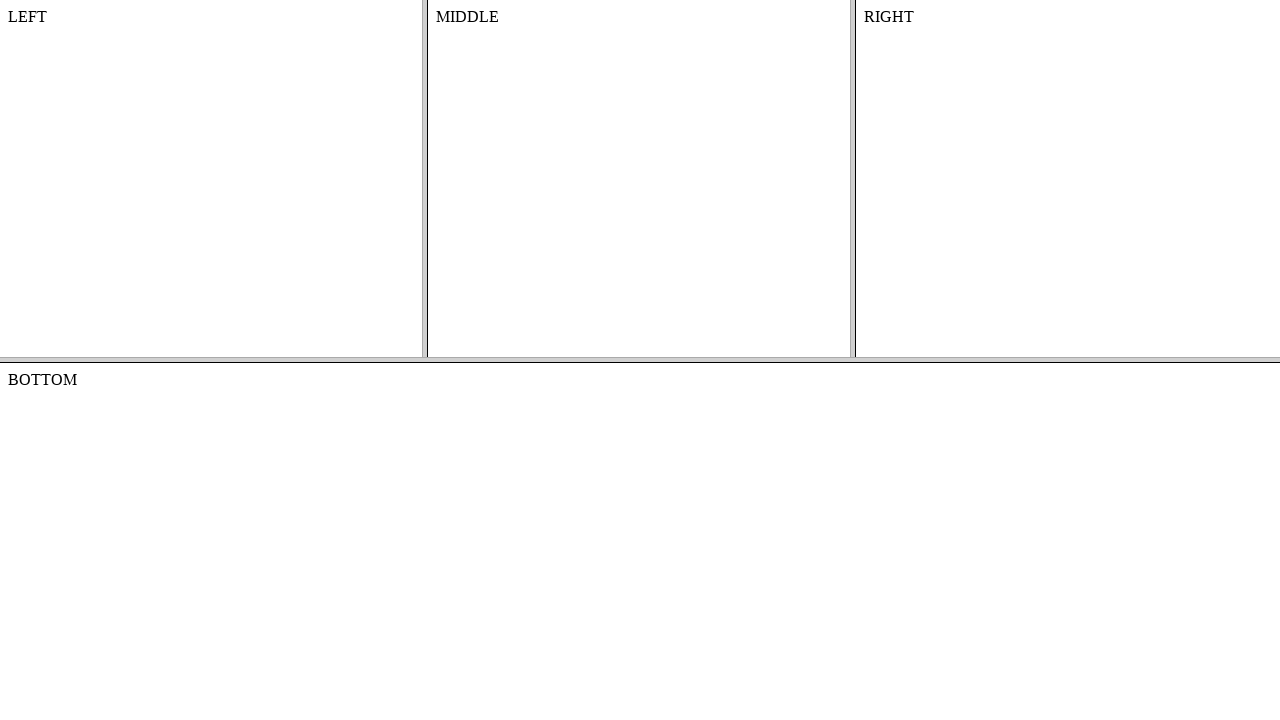

Located the middle frame (frame-middle) within the top frame
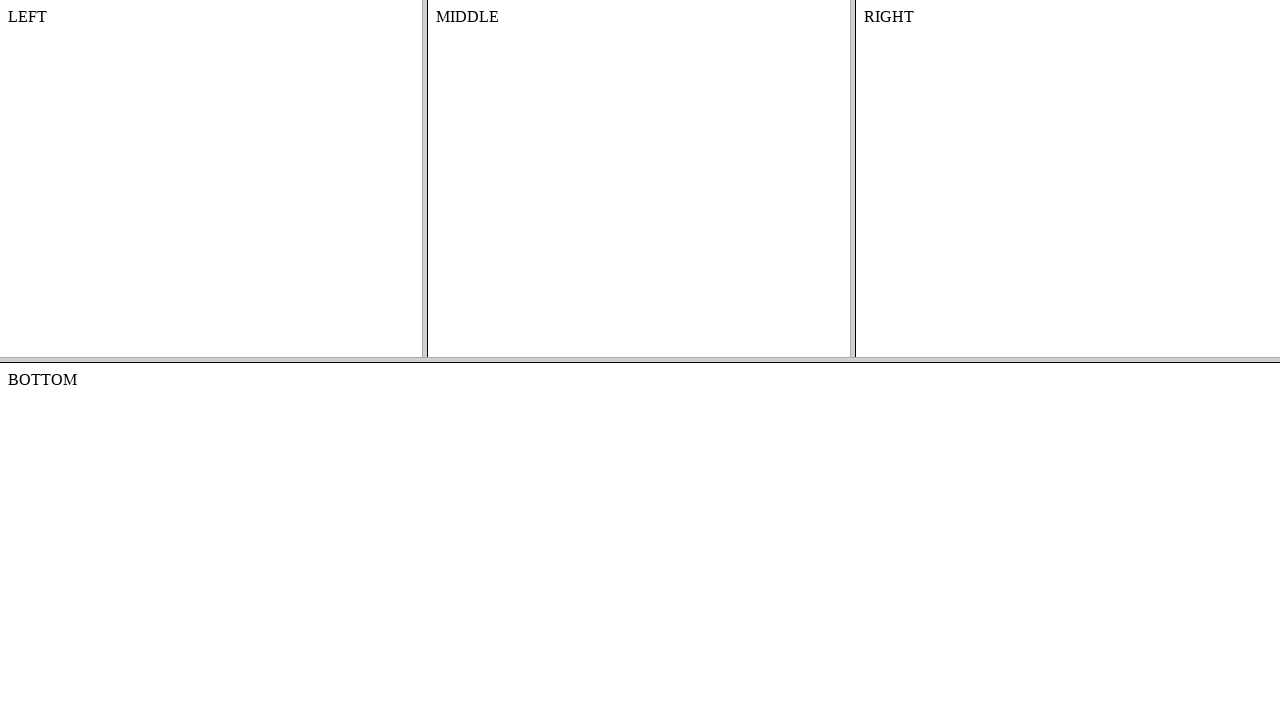

Retrieved content text from the innermost frame
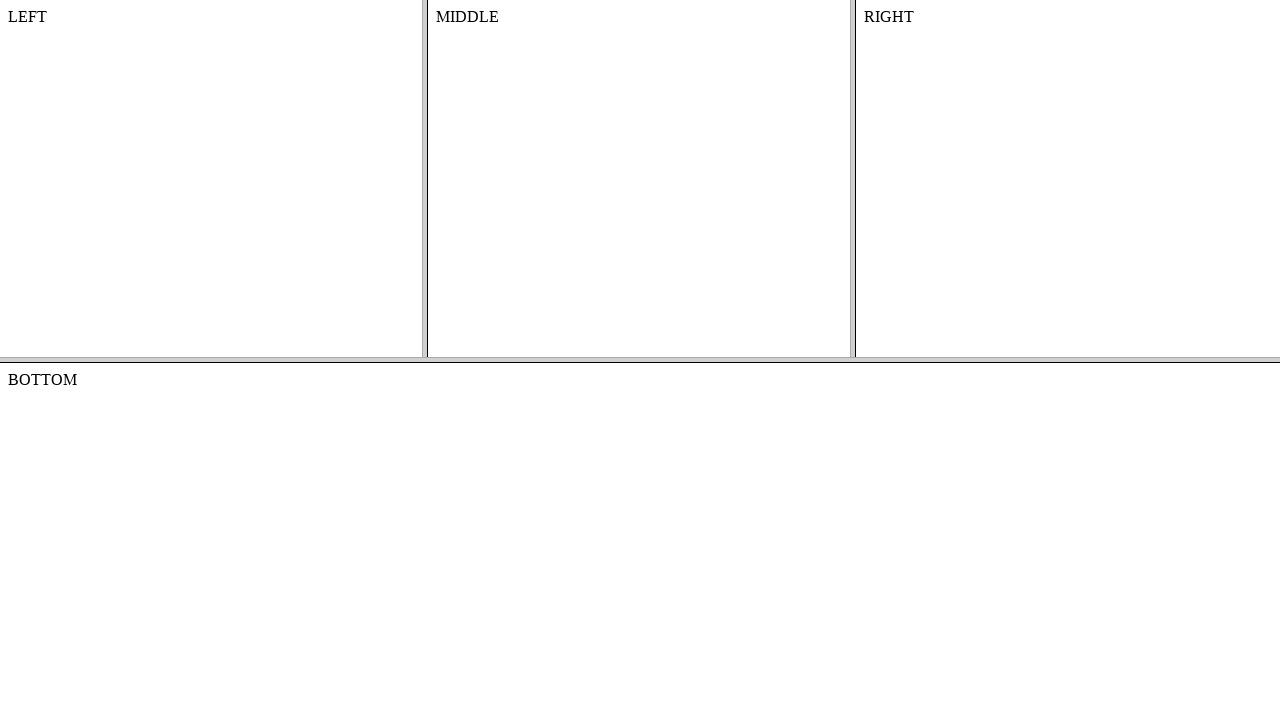

Verified that content is present in the nested frame
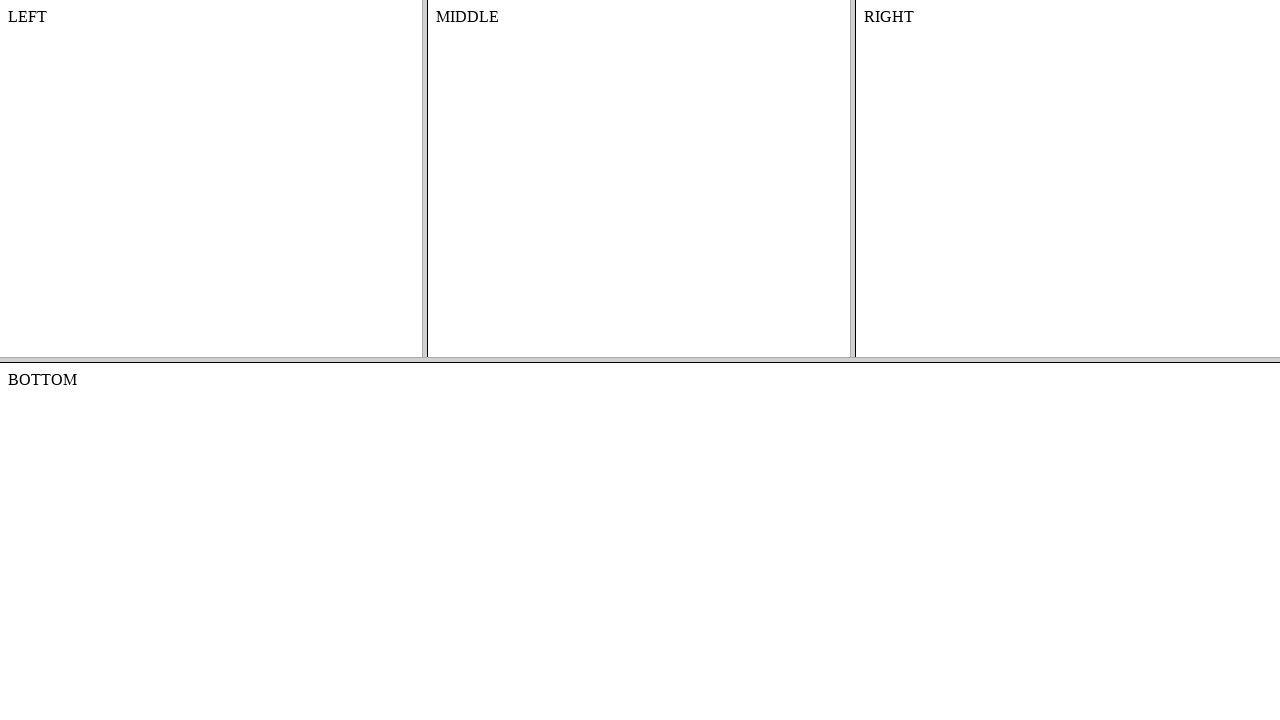

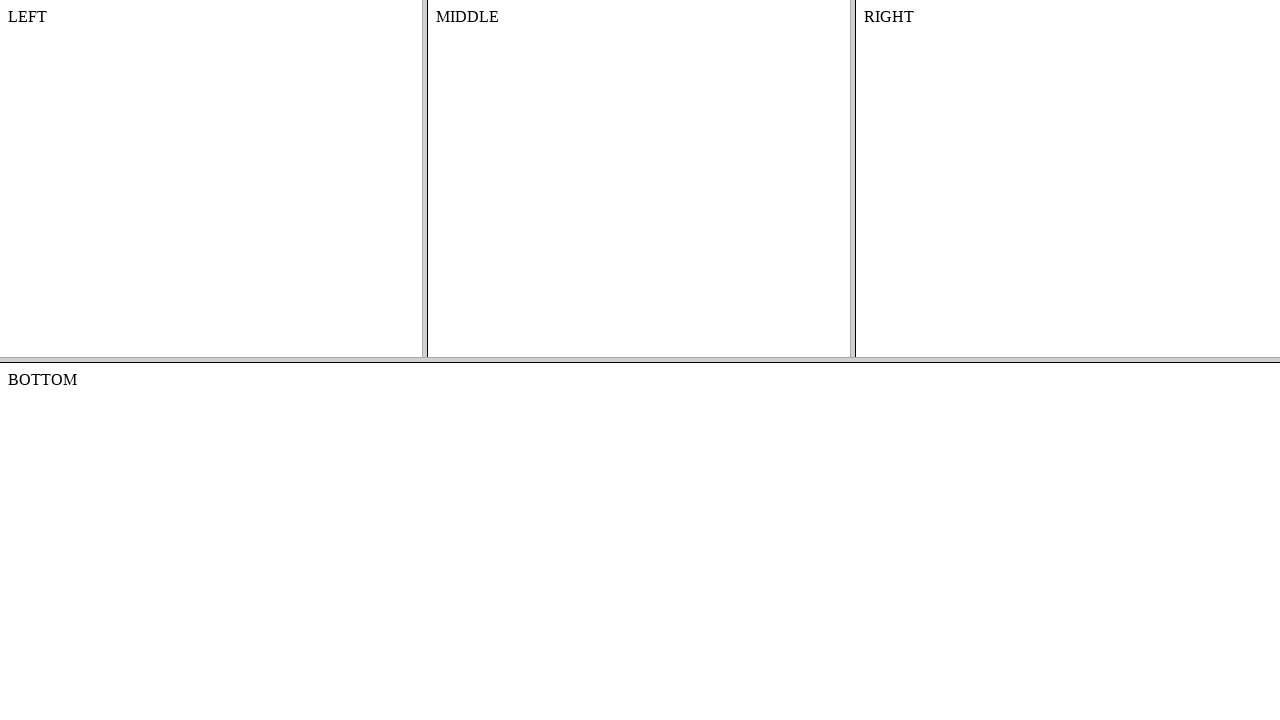